Fills out the first section of a job application form with personal information including name, email, phone, location, state, date of birth, gender, and experience type

Starting URL: https://www.medanta.org/jobs/gurgaon-pharmacist-haryana-registration/form

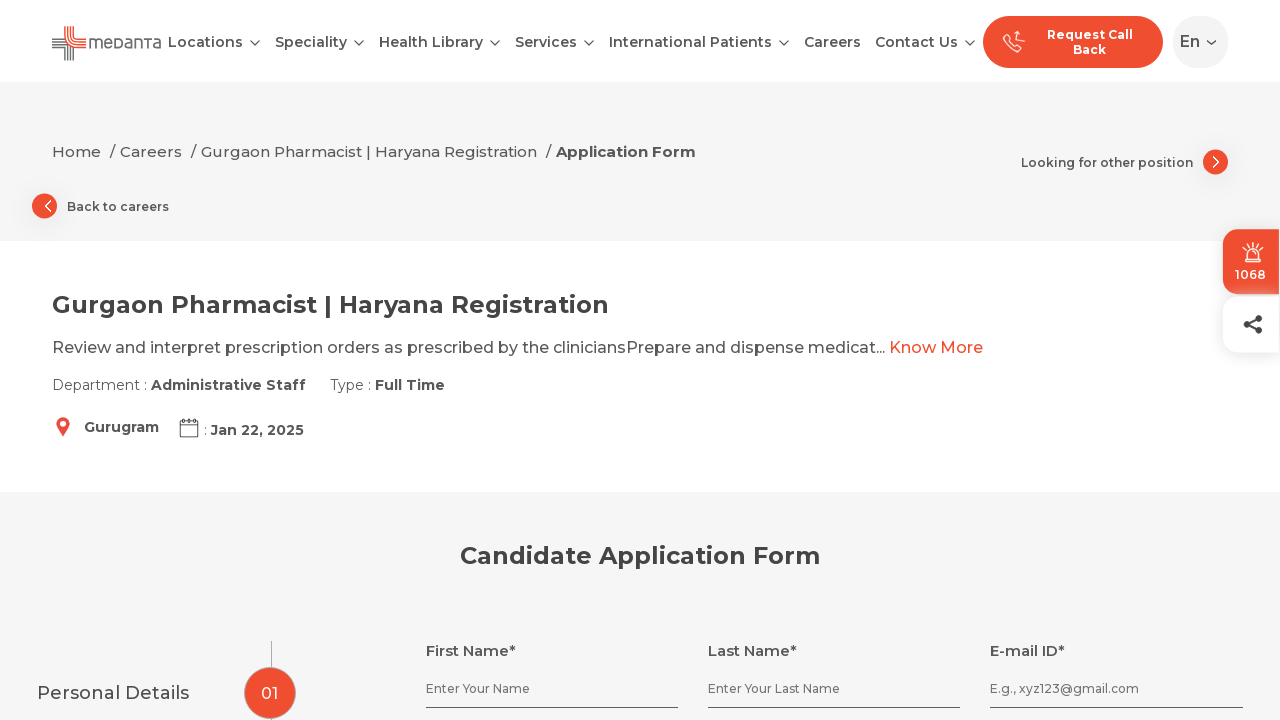

Filled first name field with 'Rajesh' on input[name='first_name']
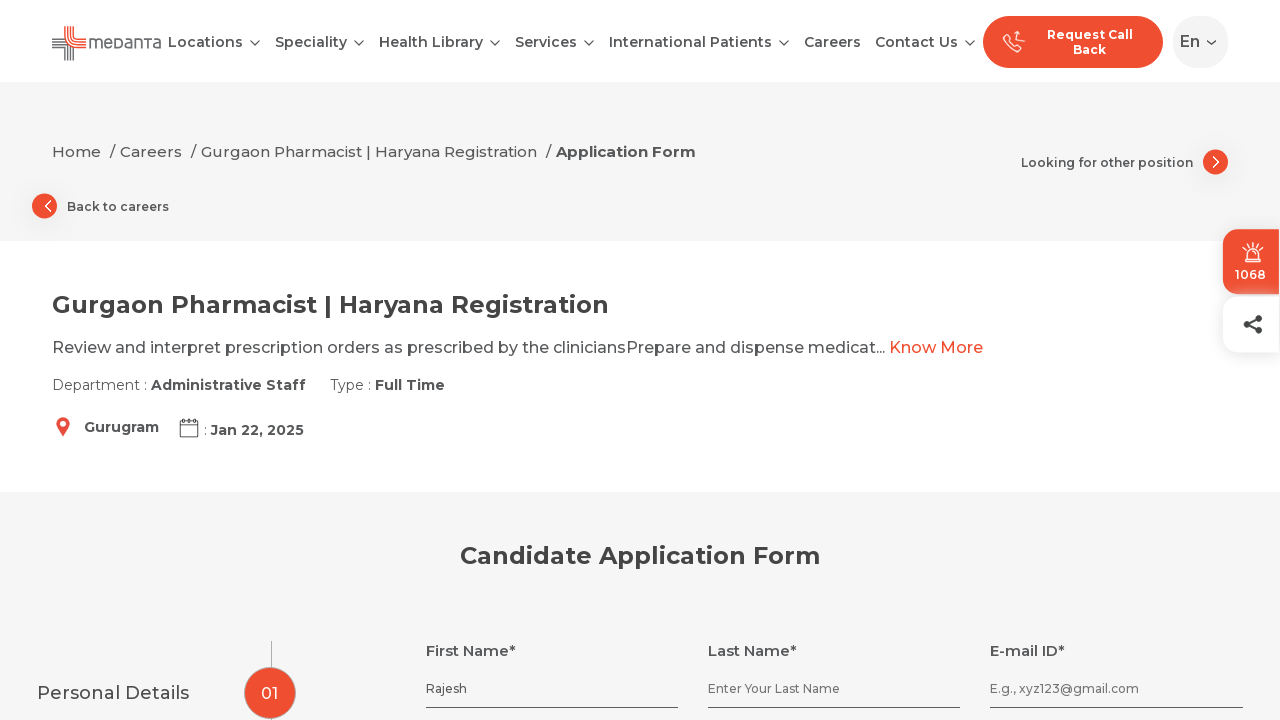

Filled last name field with 'Kumar' on input[name='last_name']
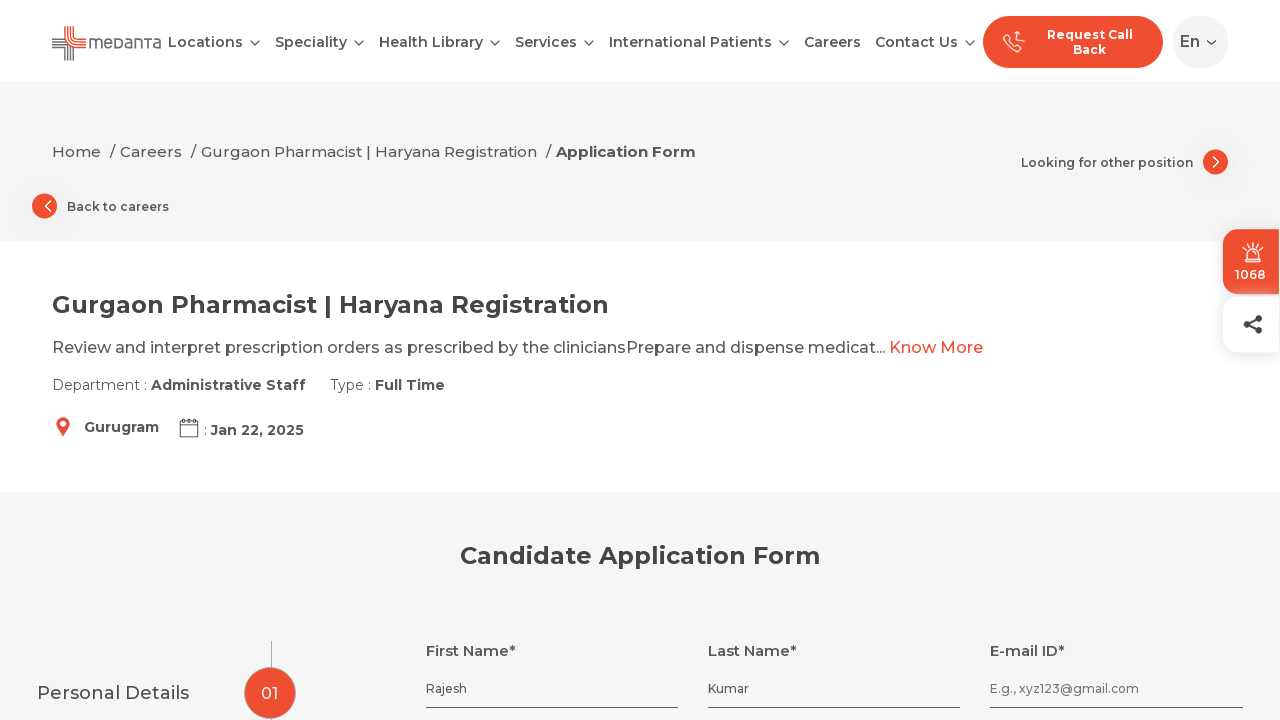

Filled email field with 'testuser345@example.com' on (//input[@type='email'])[2]
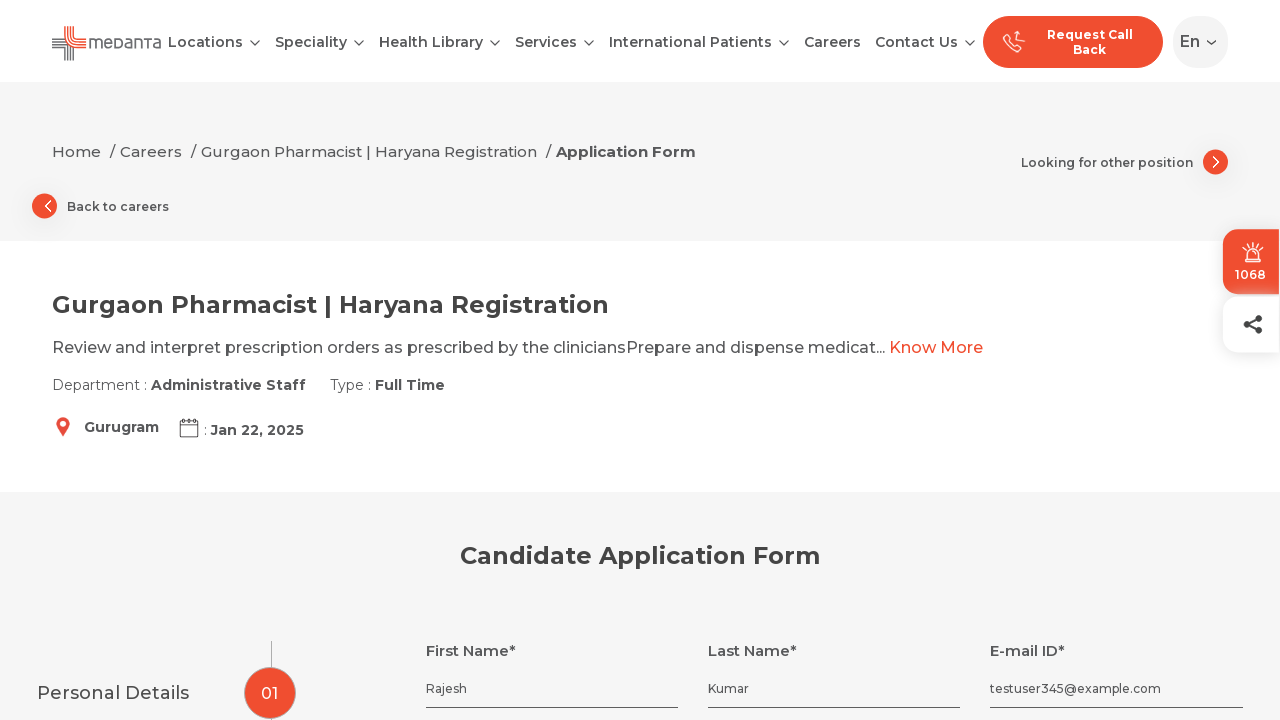

Filled mobile field with '9845678901' on input[name='mobile']
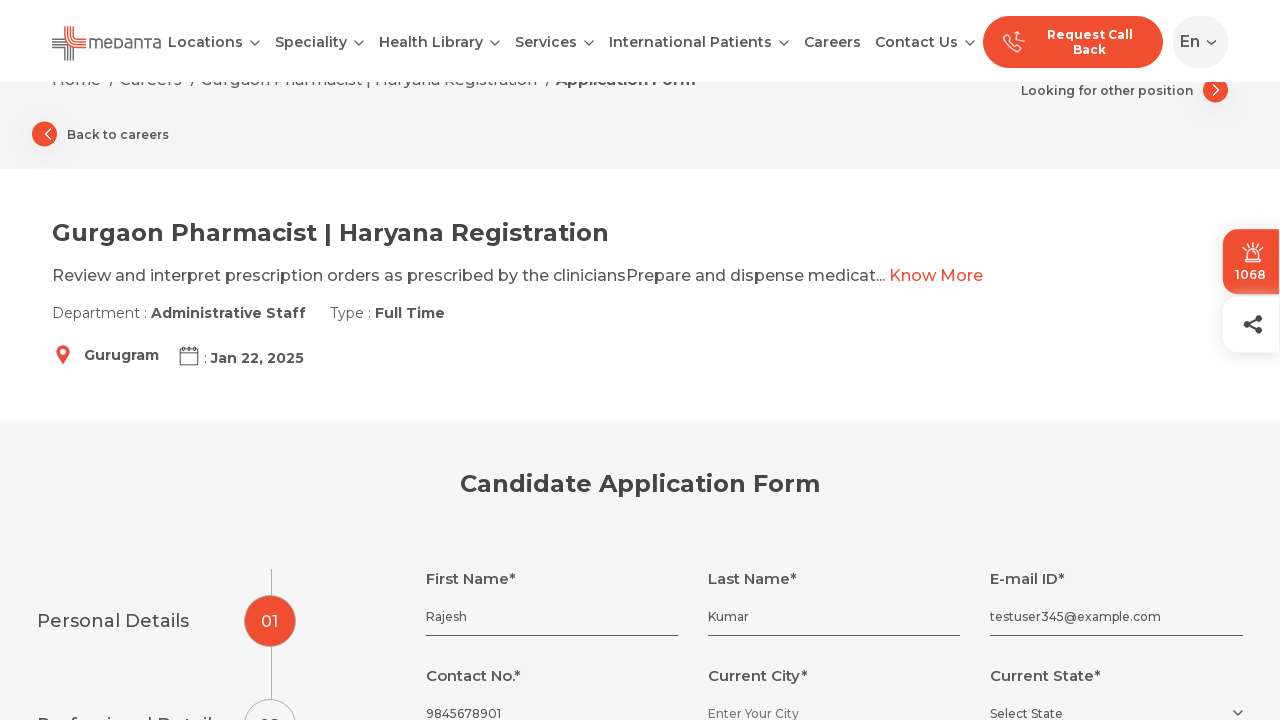

Filled city field with 'Delhi' on //input[@placeholder='Enter Your City']
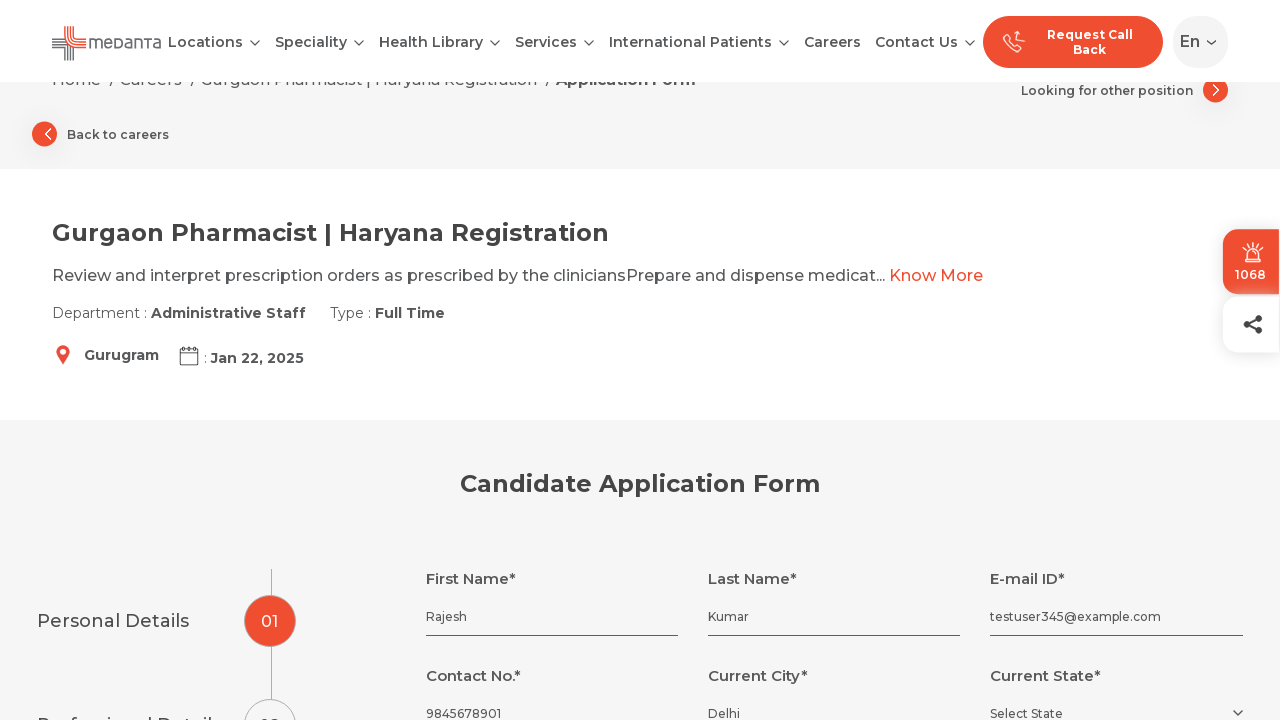

Selected 'Uttar Pradesh' from state dropdown on select[name='state']
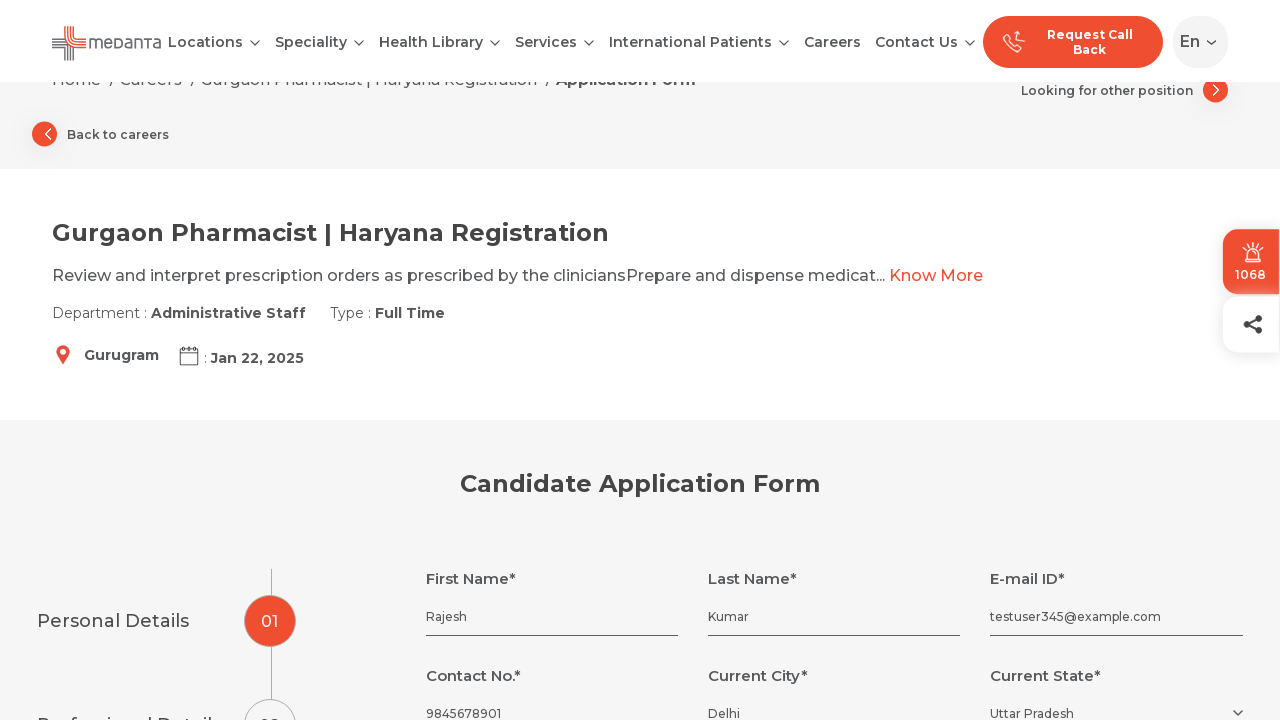

Filled date of birth field with '1998-03-25' on #dob
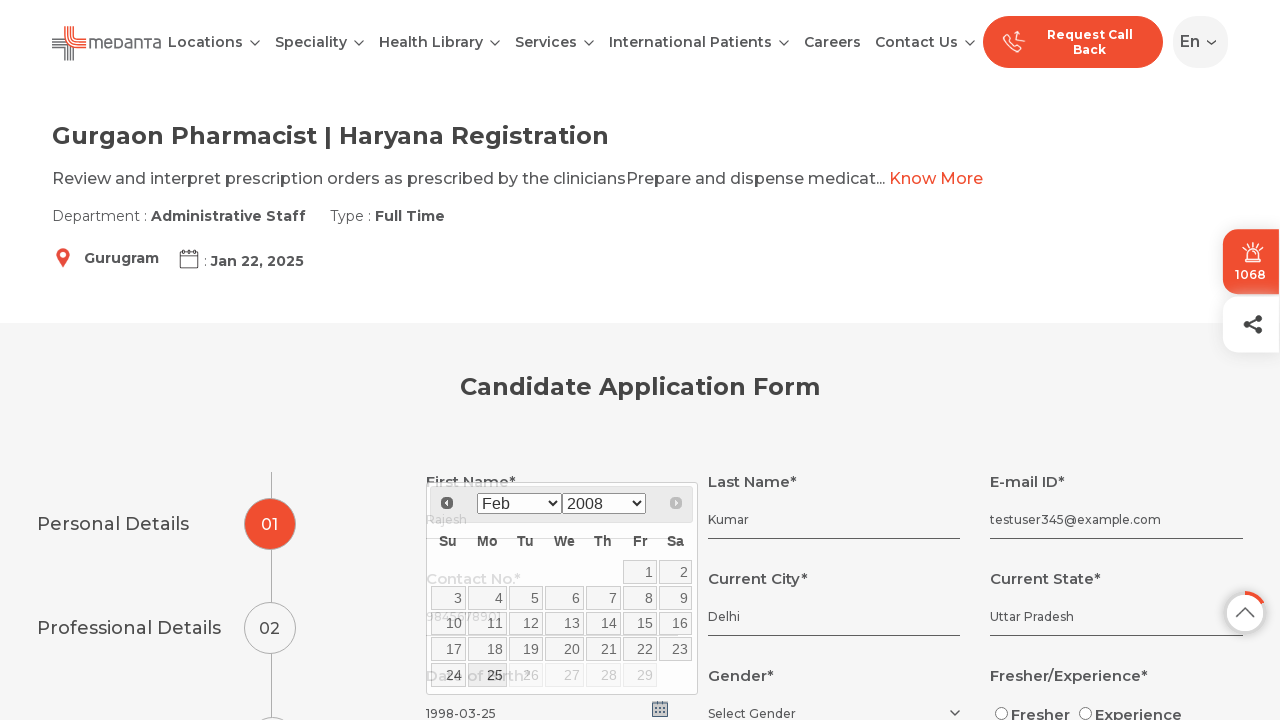

Selected gender from dropdown at index 1 on select[name='gender']
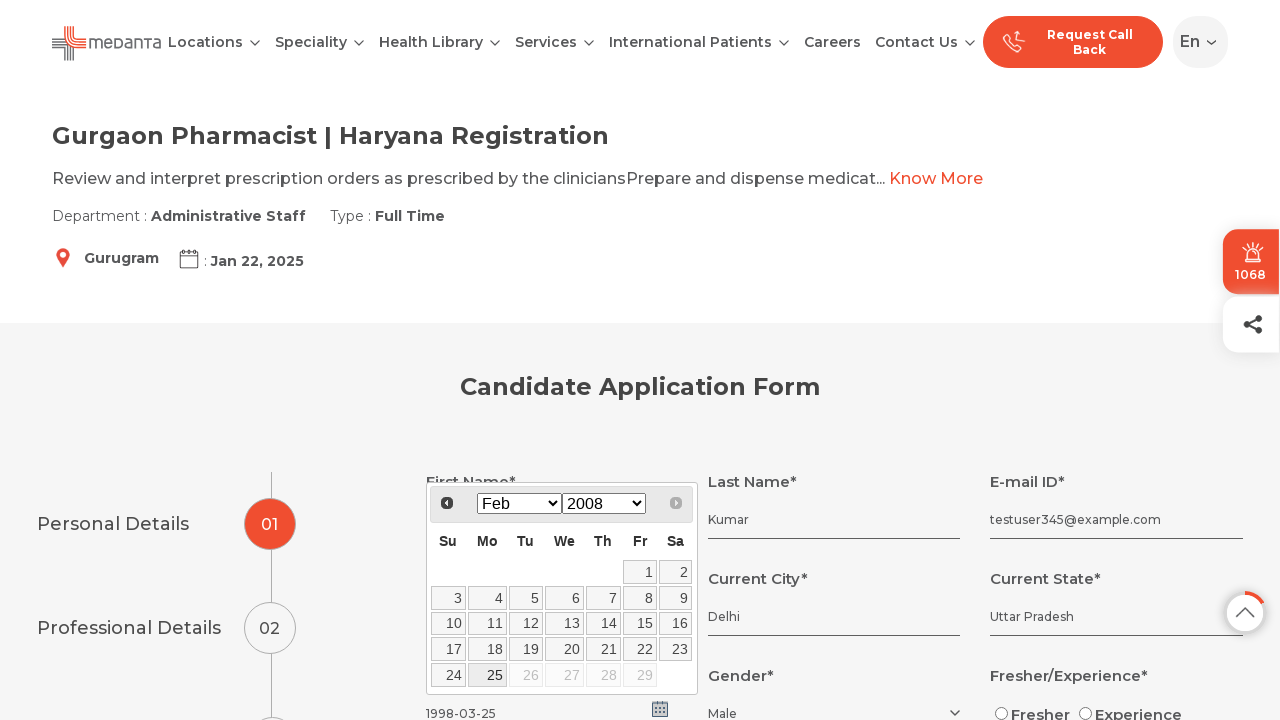

Selected 'Experienced' option for experience type at (1086, 713) on (//input[@name='selectedFreshOrExp'])[2]
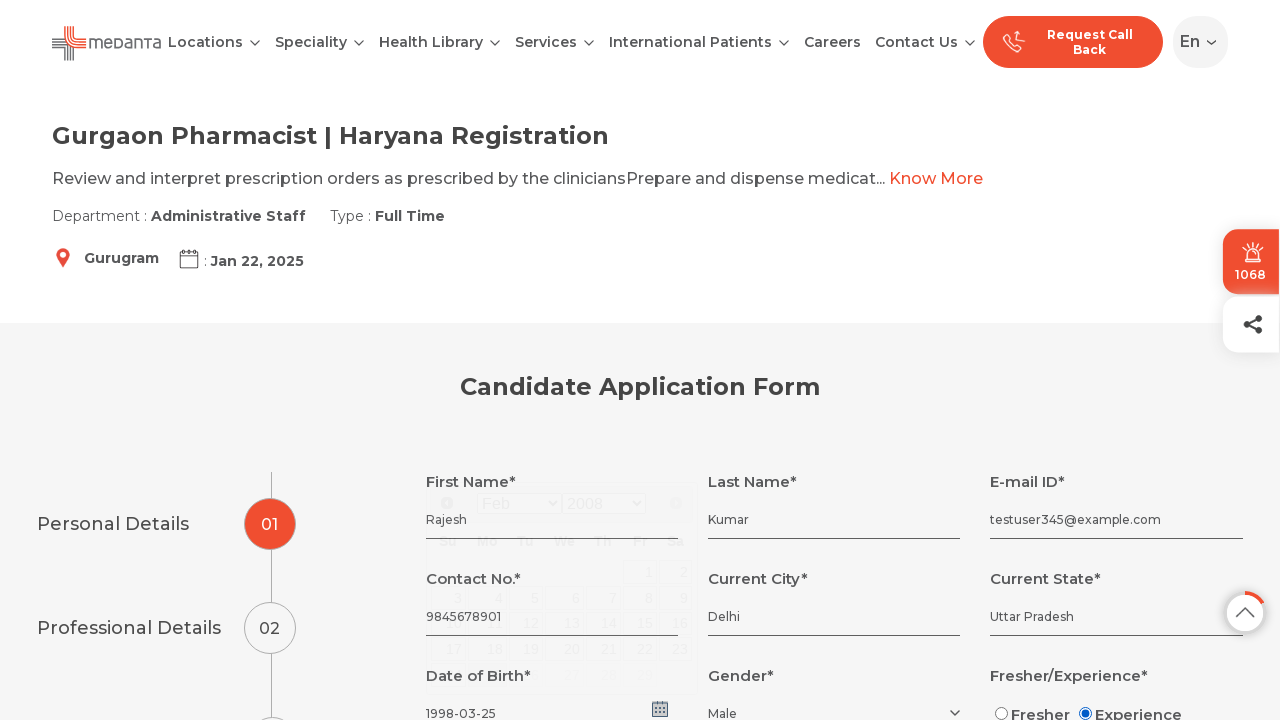

Clicked next button to proceed to next section at (520, 361) on (//button[@type='button'])[8]
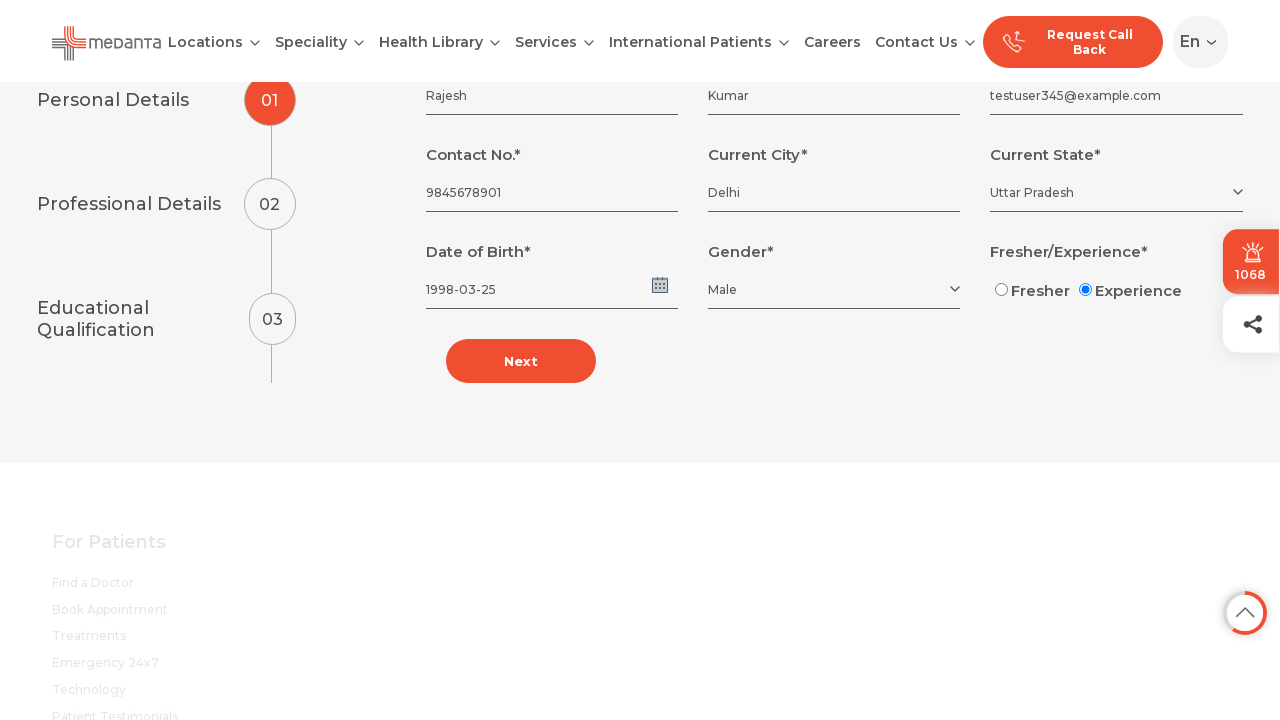

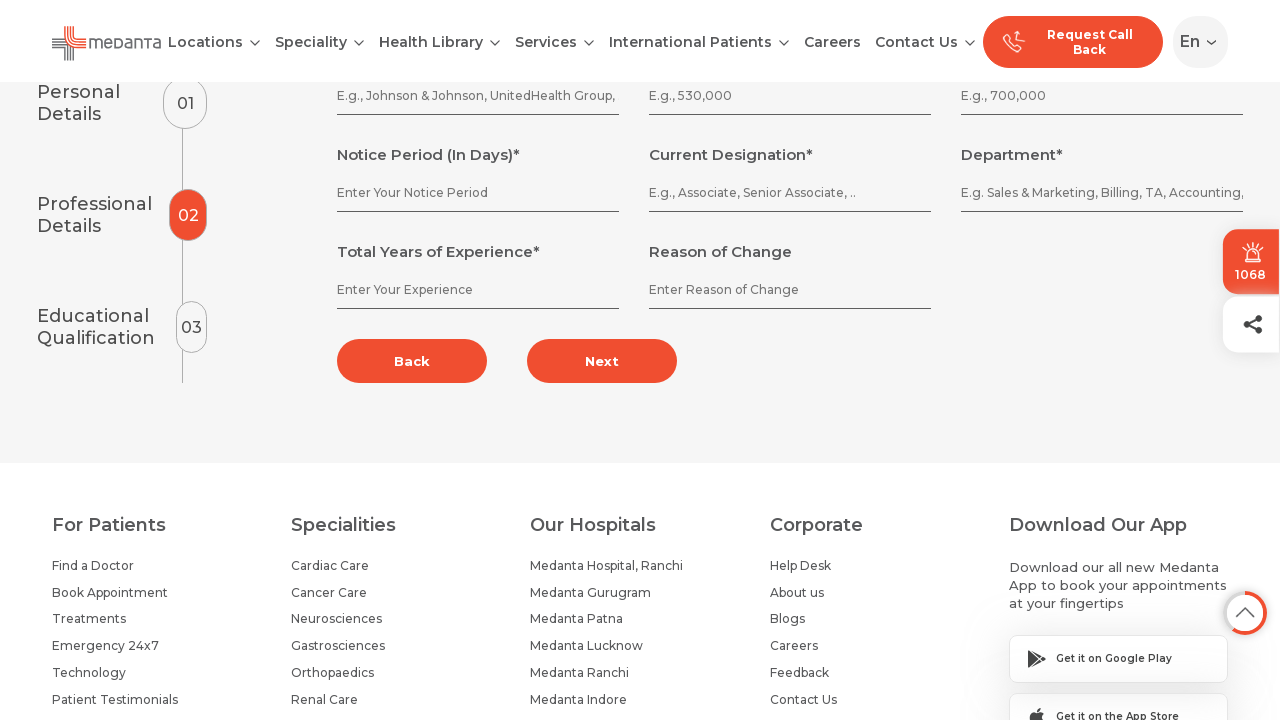